Tests Ajio e-commerce site by searching for "bags" and applying category filters for Men and Men's Fashion Bags, then verifies products are displayed.

Starting URL: https://www.ajio.com

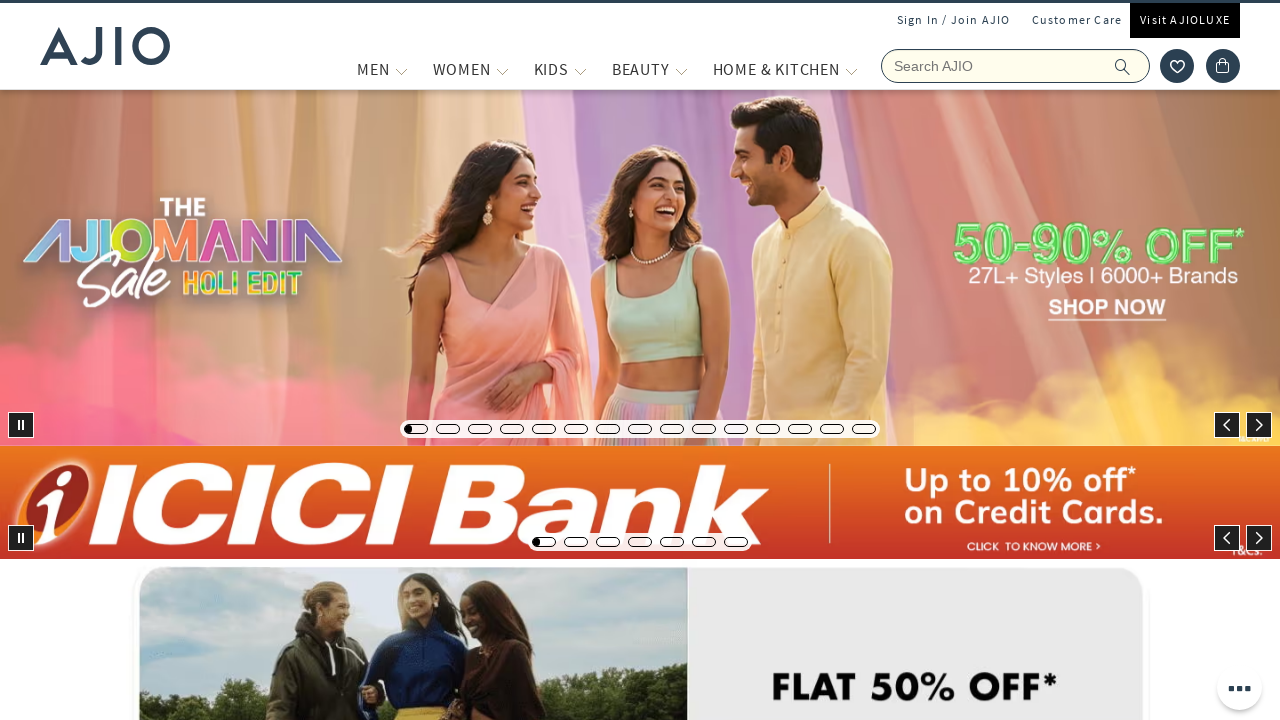

Filled search field with 'bags' on input[name='searchVal']
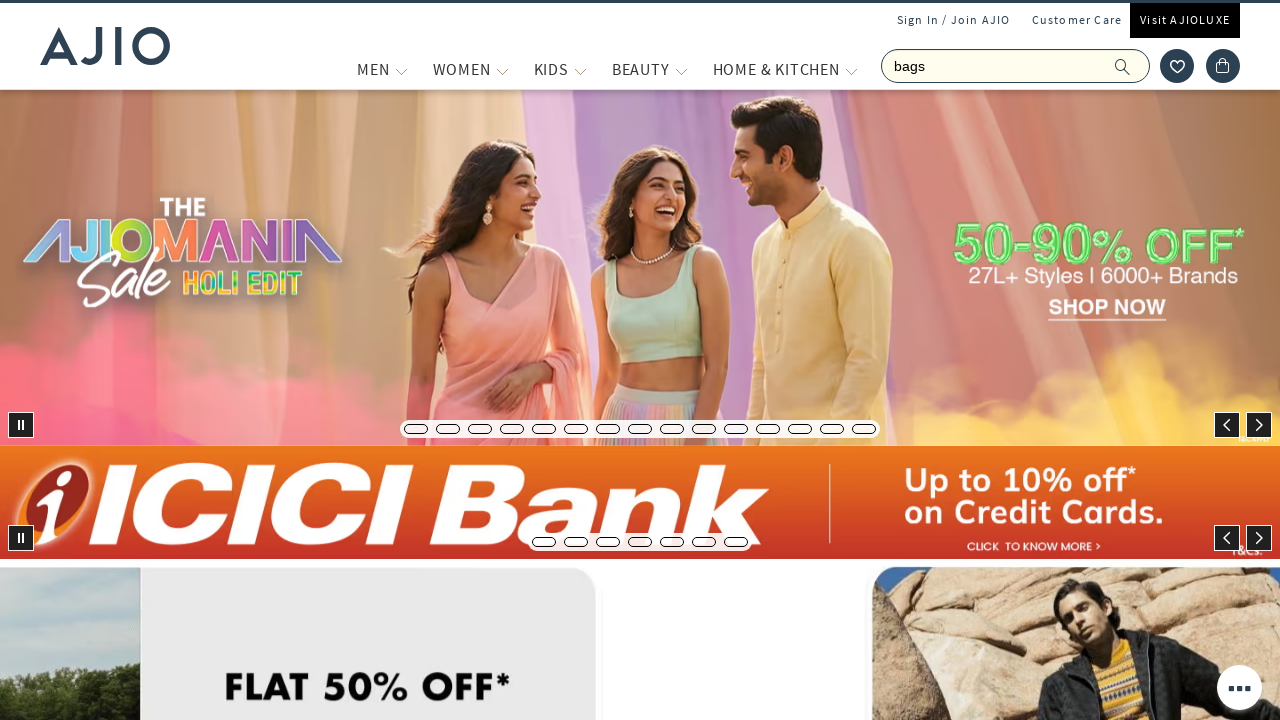

Pressed Enter to search for bags on input[name='searchVal']
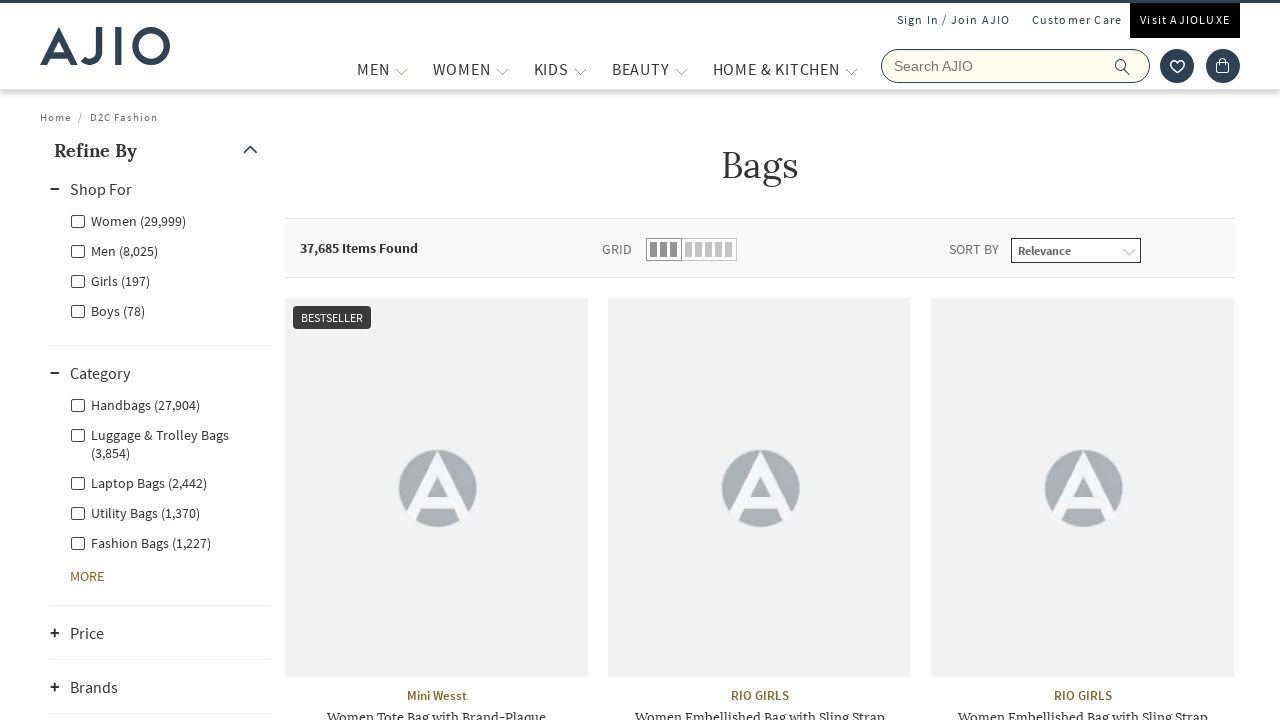

Search results loaded and Men filter became available
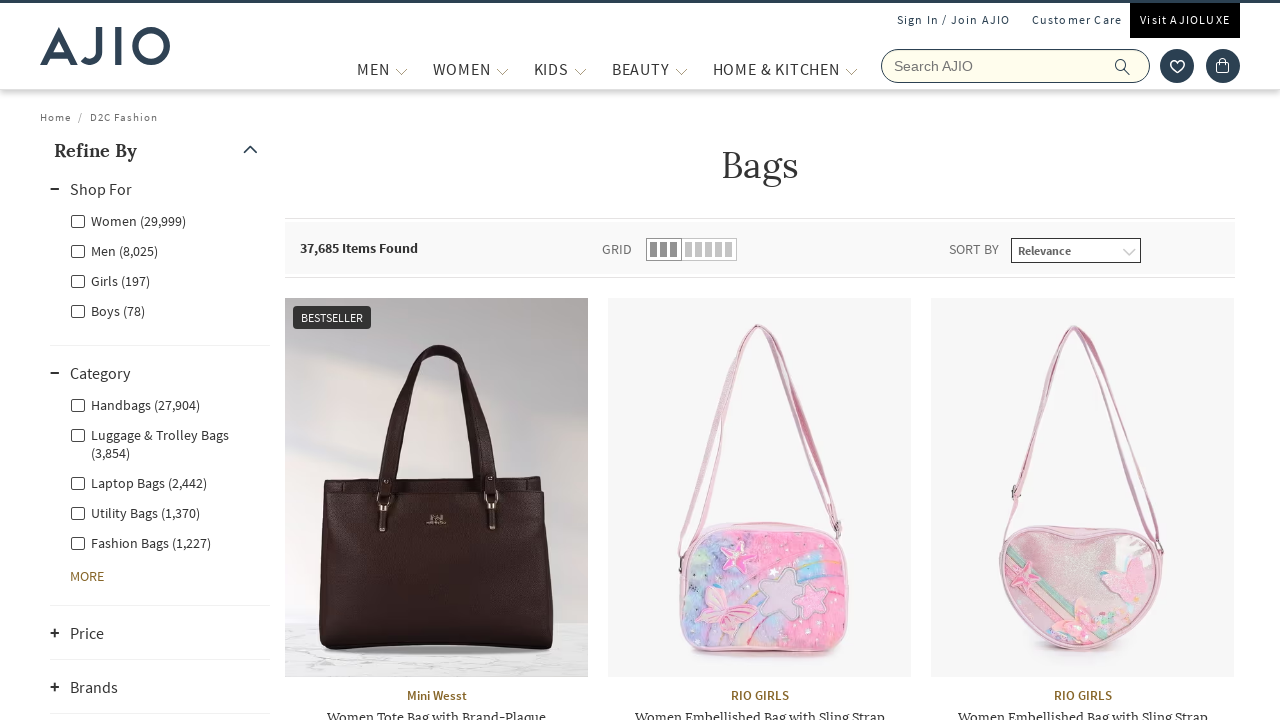

Clicked on Men category filter at (114, 250) on xpath=//label[@for='Men']
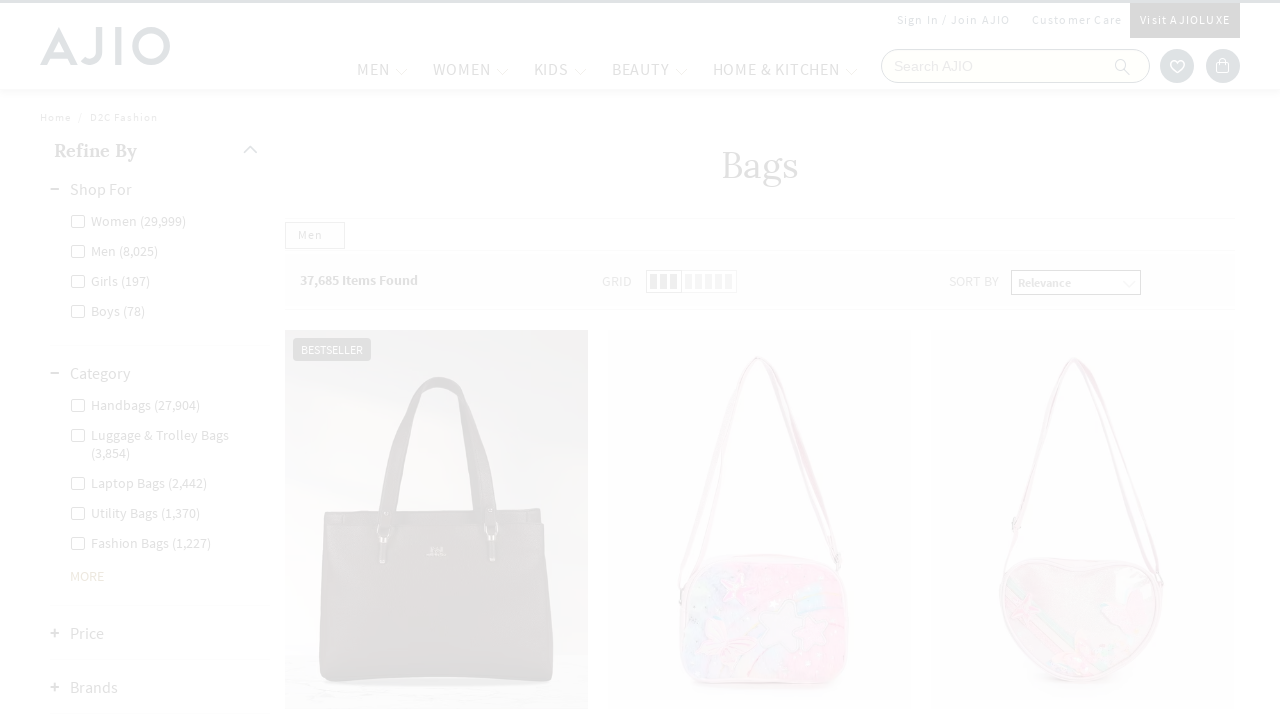

Waited for Men filter to apply
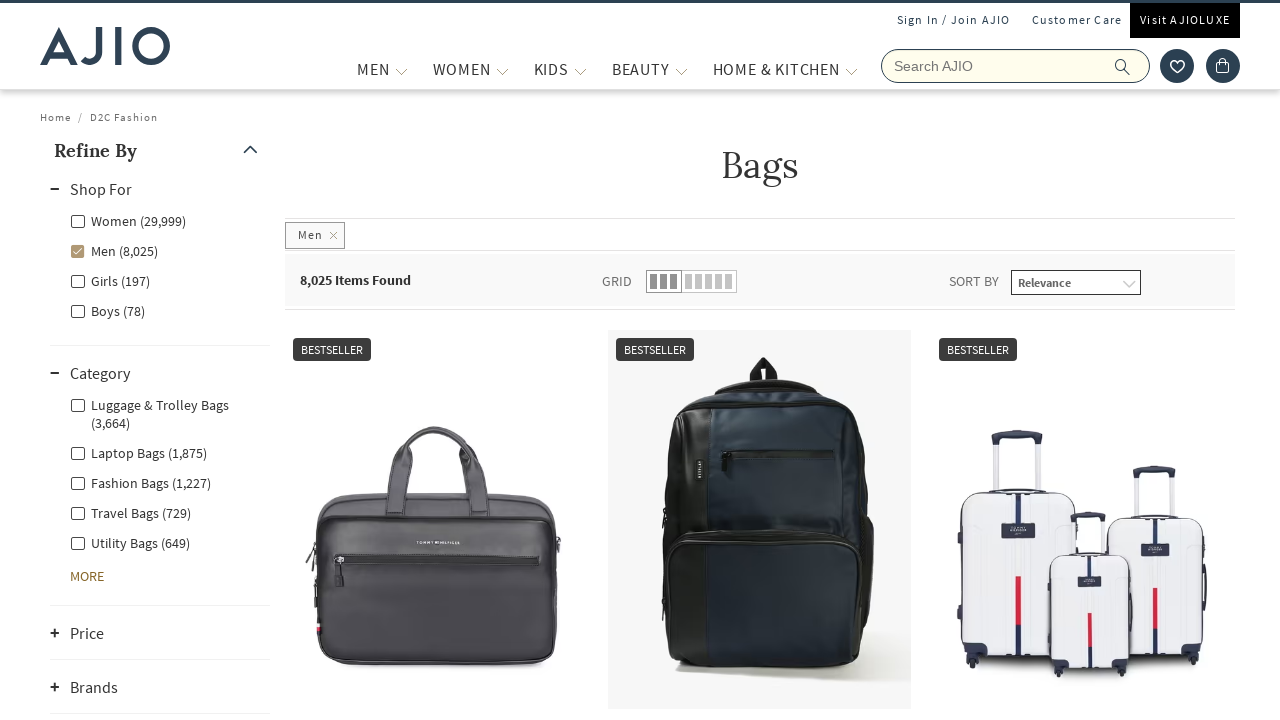

Clicked on Men - Fashion Bags subcategory filter at (140, 482) on xpath=//label[@for='Men - Fashion Bags']
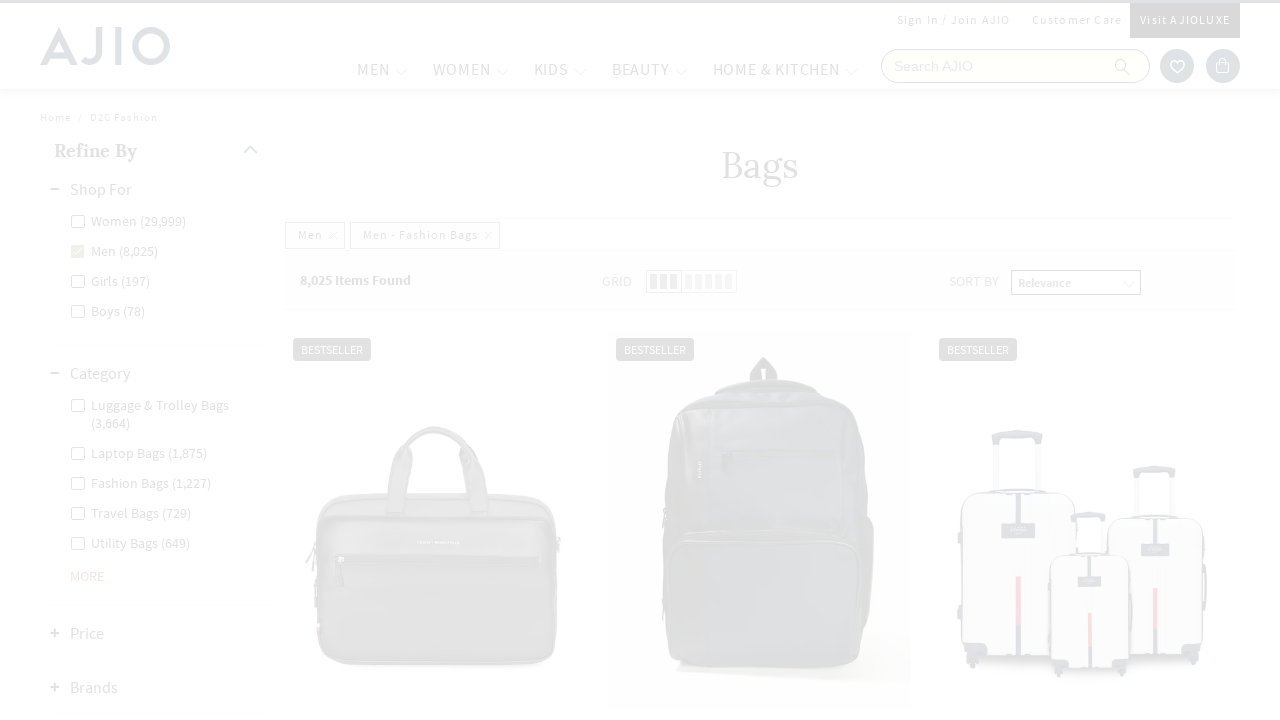

Products loaded after applying Men - Fashion Bags filter
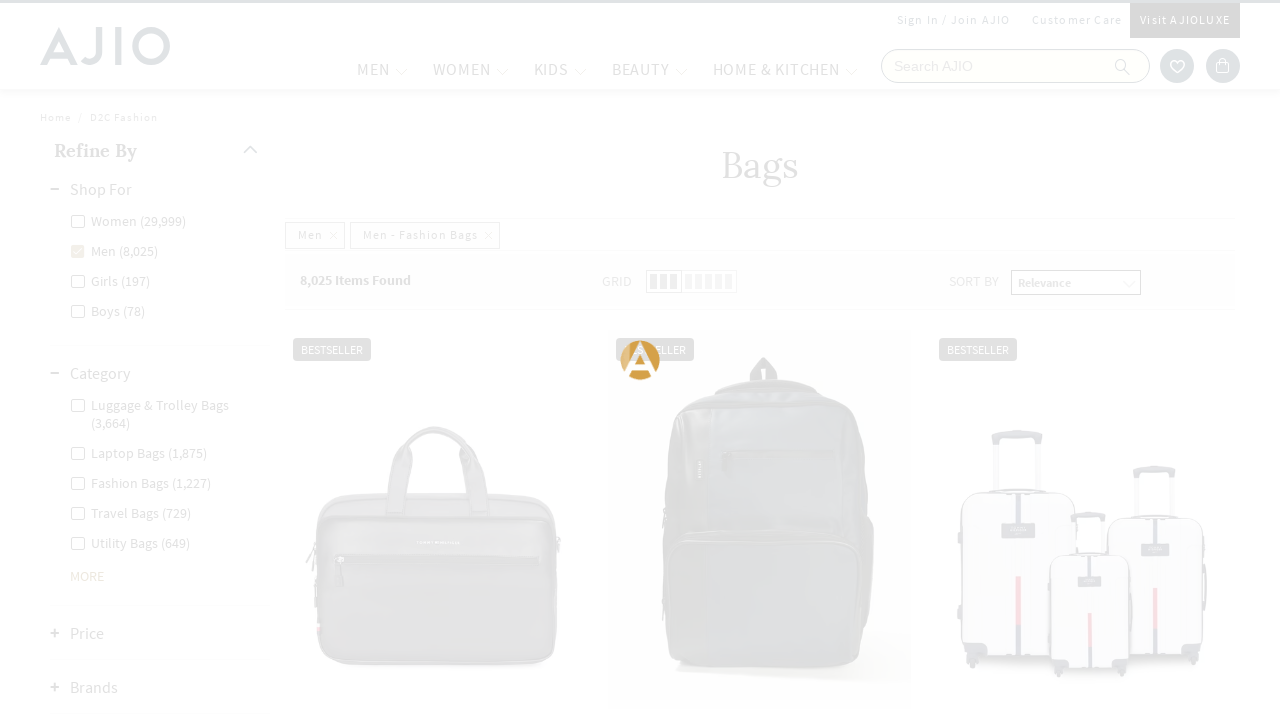

Verified product brand elements are displayed
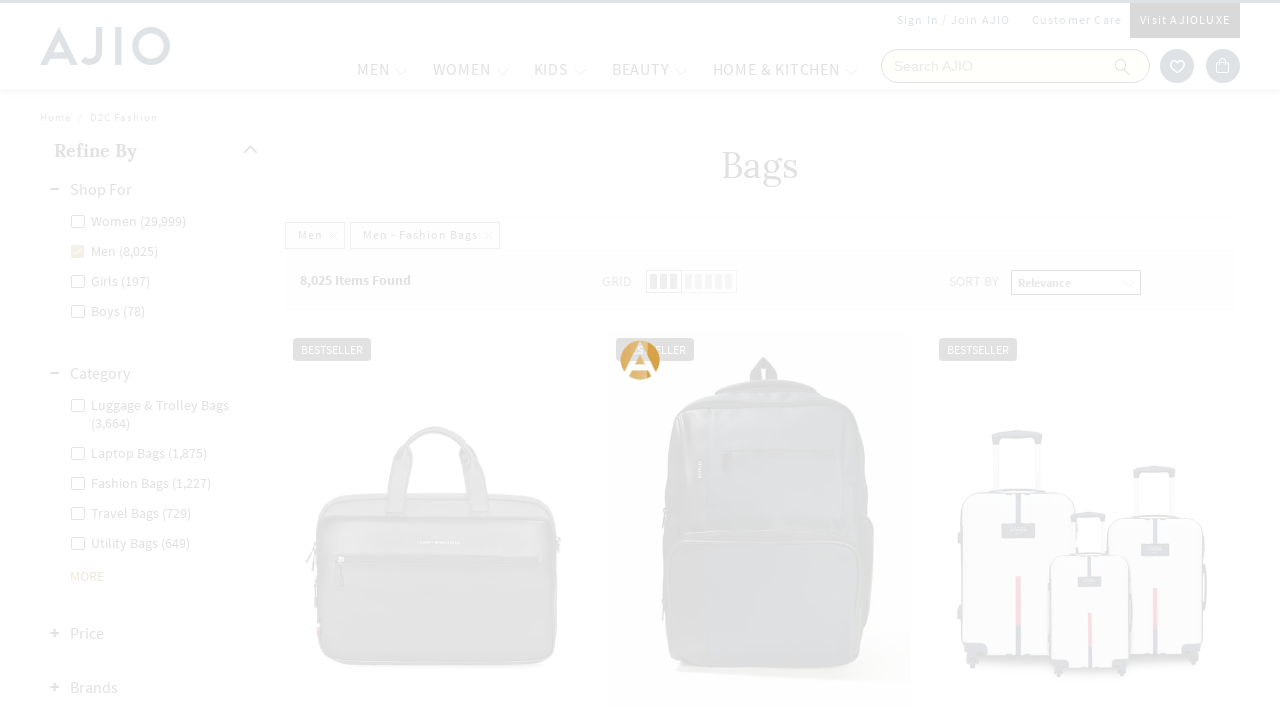

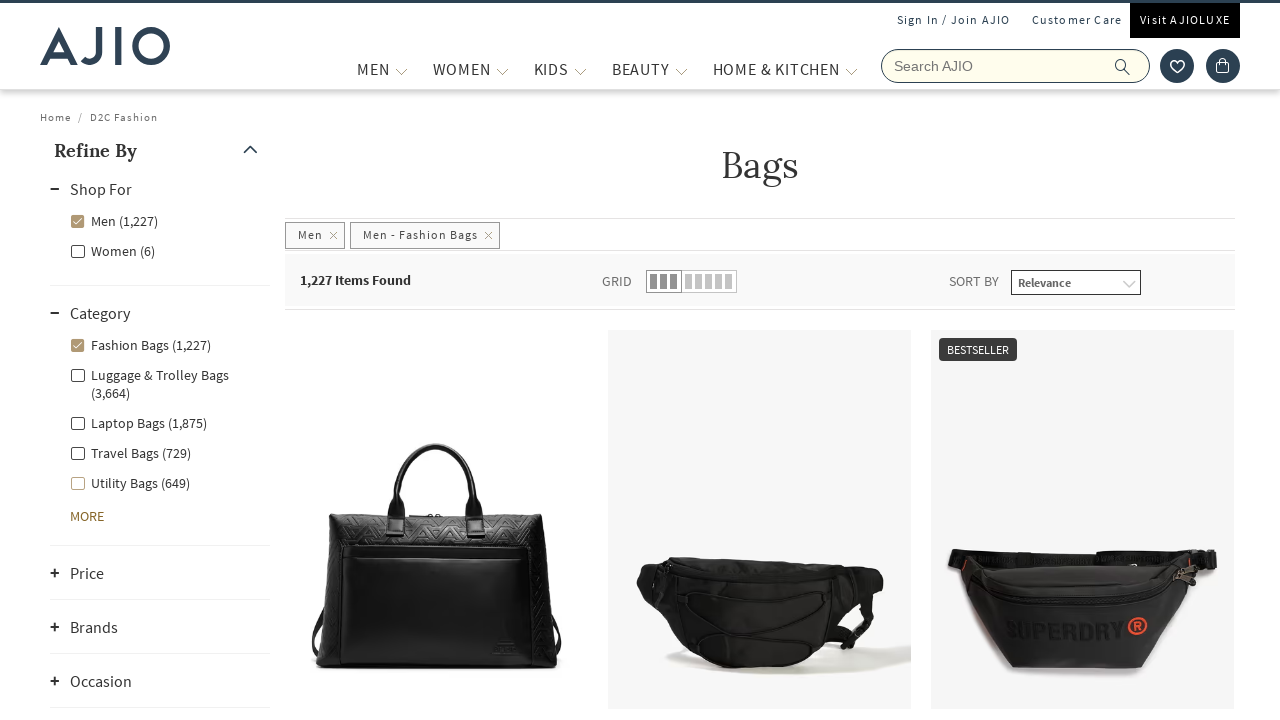